Demonstrates JavaScript execution by refreshing the page and displaying an alert dialog

Starting URL: http://ankpro.com/

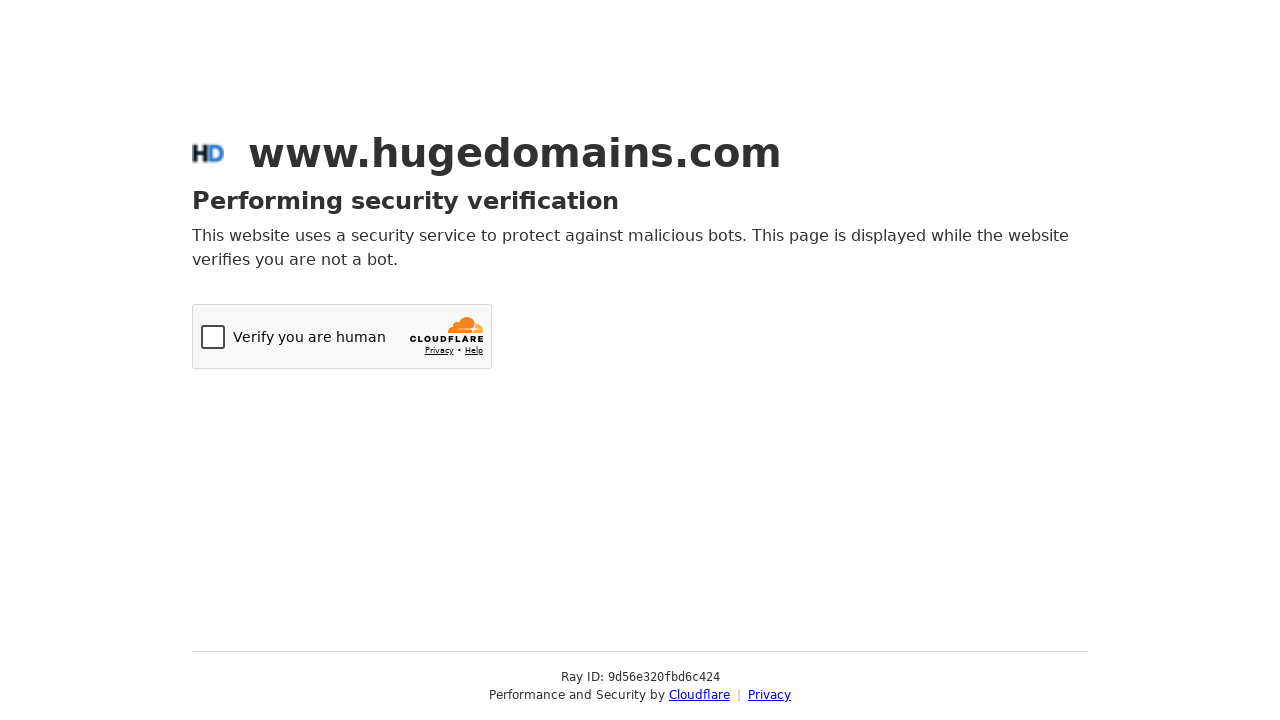

Refreshed the page
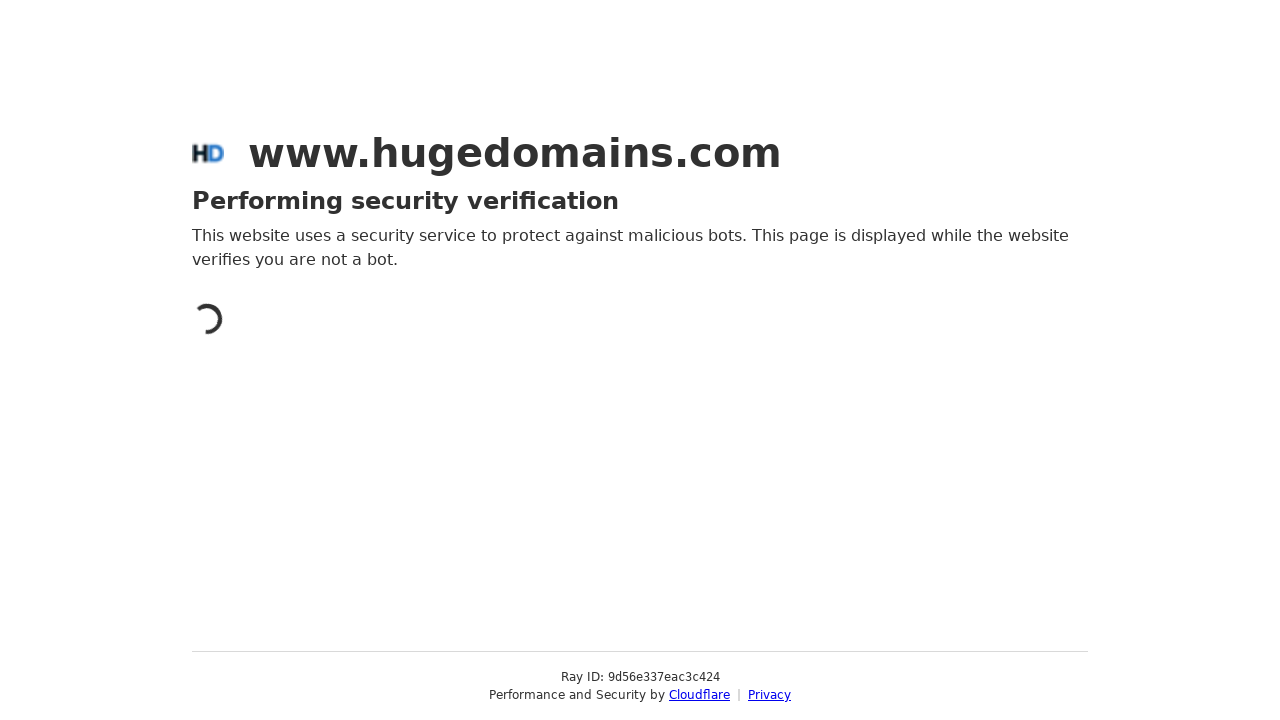

Set up dialog handler to auto-accept alerts
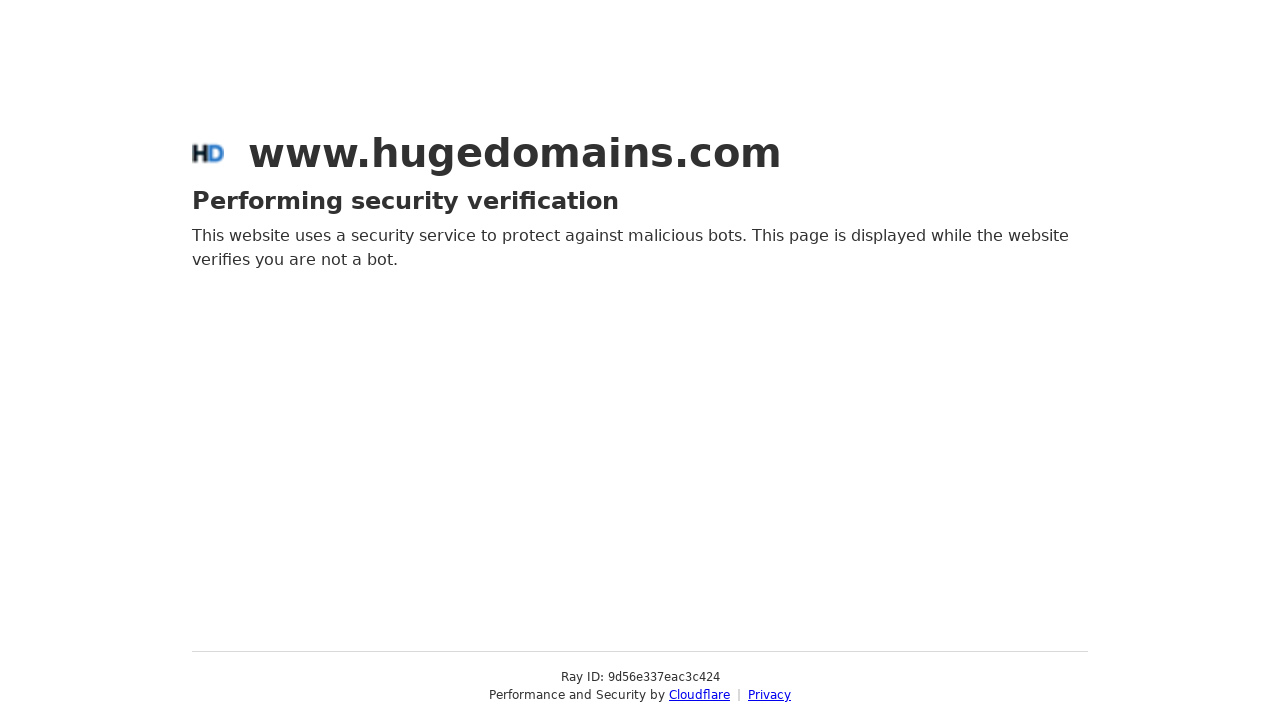

Executed JavaScript to display alert dialog with 'Hello' message
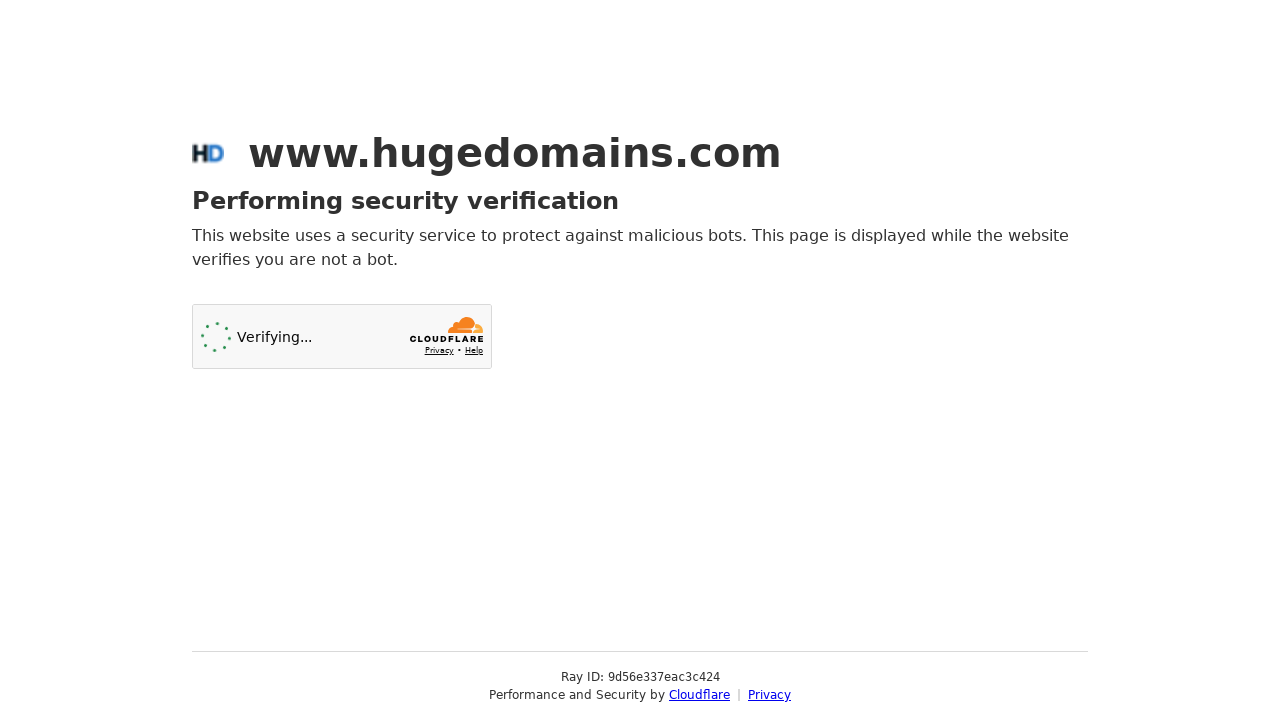

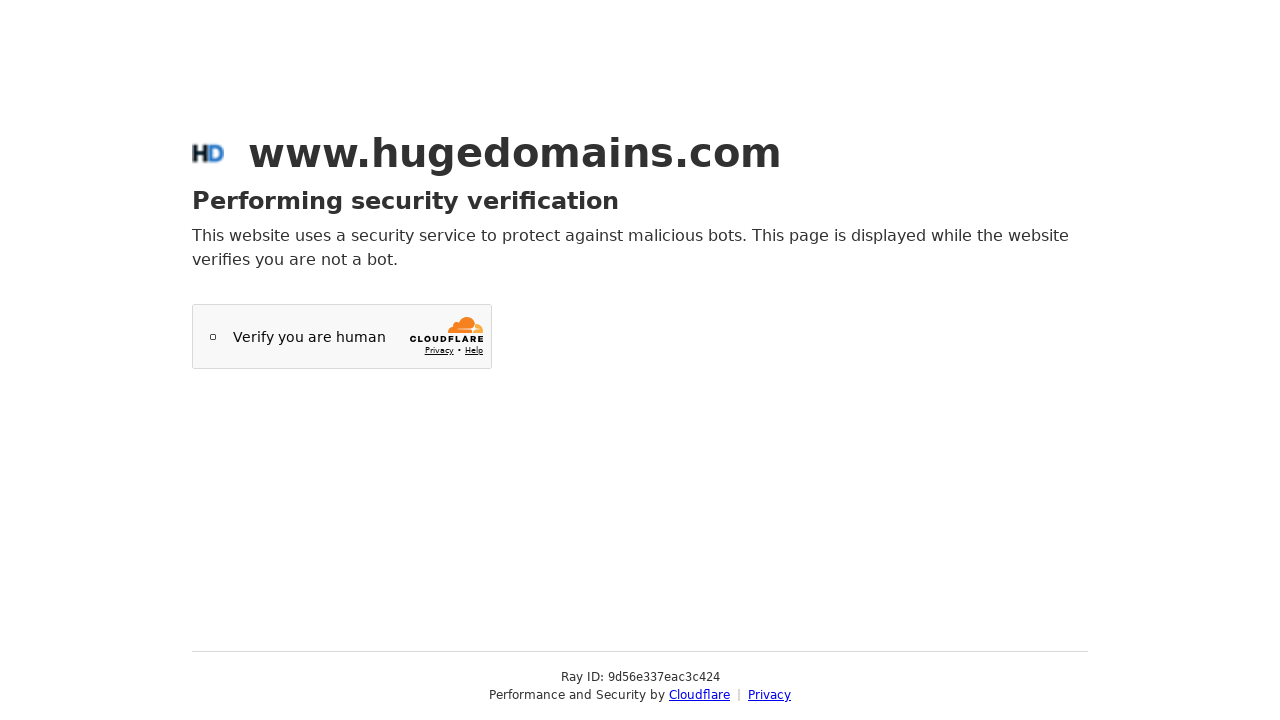